Tests form submission with complete data by filling in names and messages in two forms, then verifying success messages

Starting URL: https://ultimateqa.com/filling-out-forms/

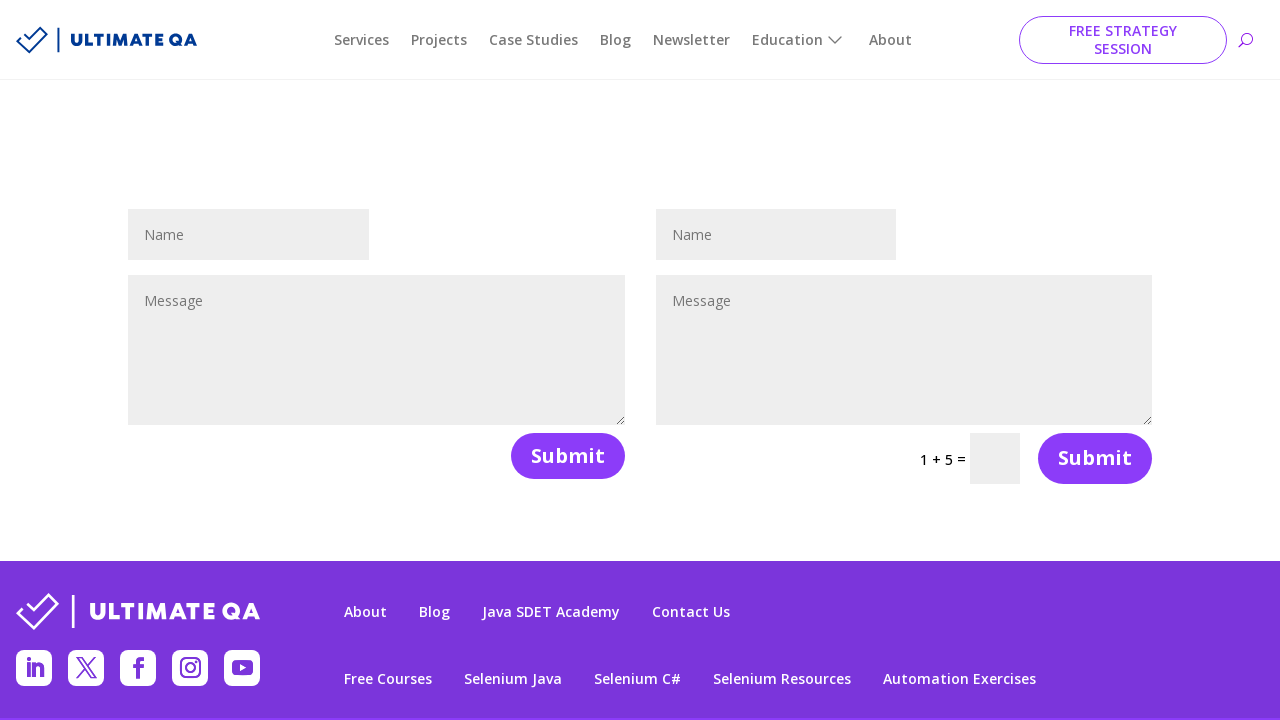

Filled first form name field with 'Aleksey' on #et_pb_contact_name_0
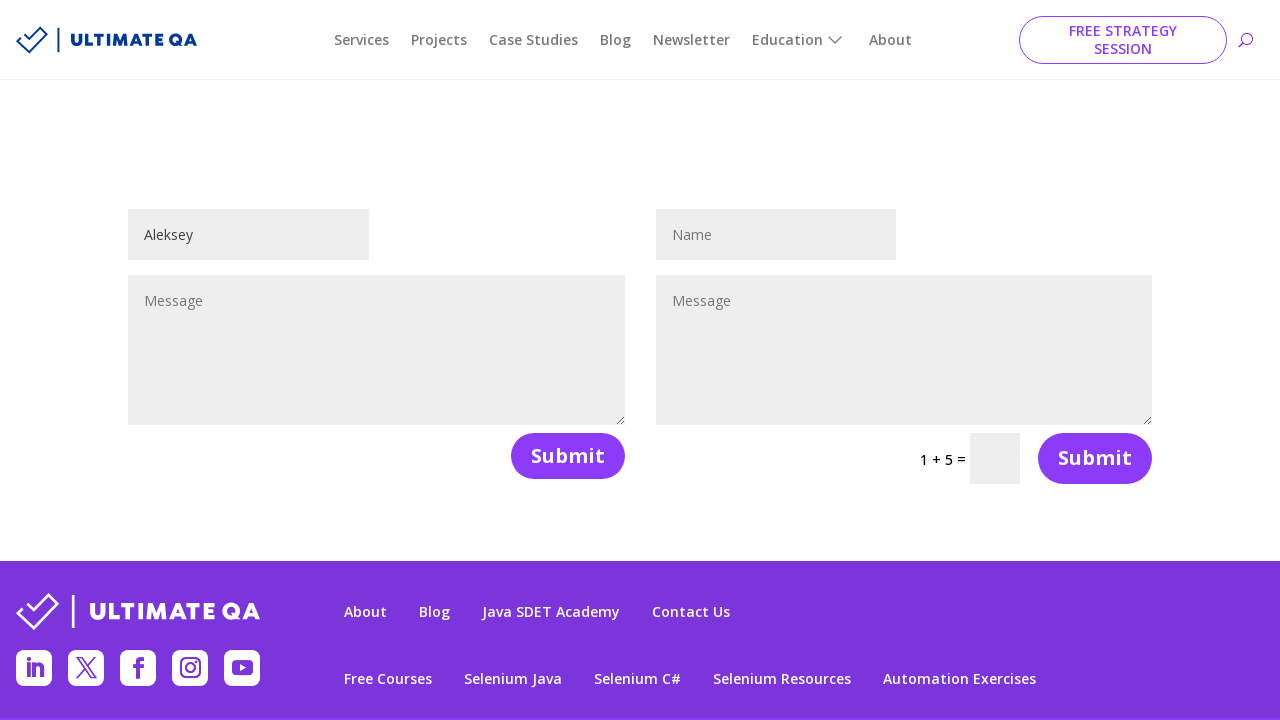

Filled first form message field with 'Hello world' on #et_pb_contact_message_0
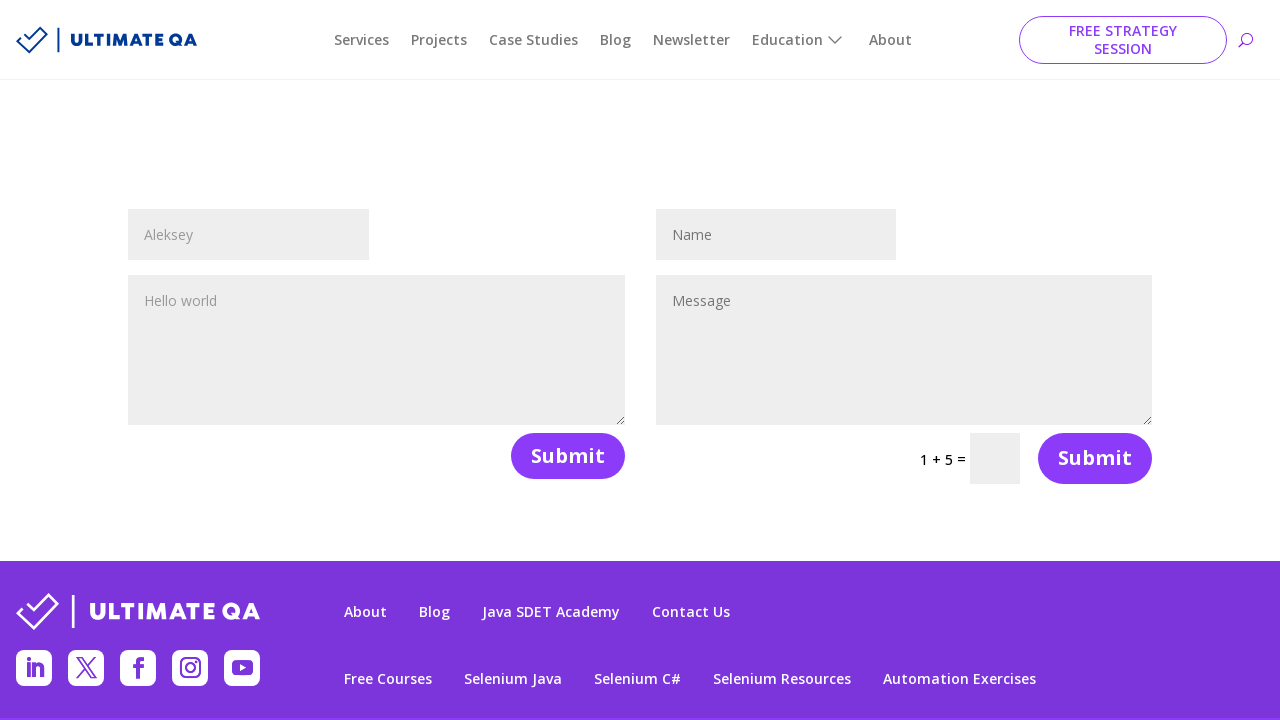

Filled second form name field with 'Olga' on #et_pb_contact_name_1
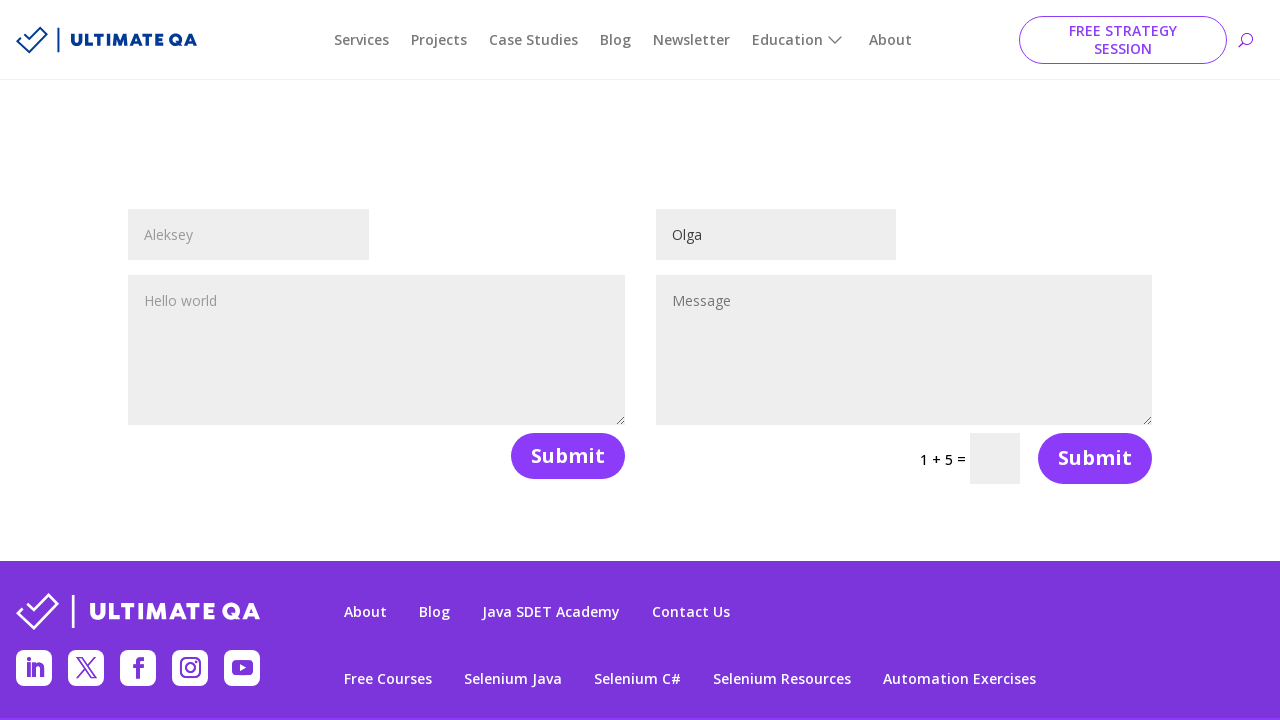

Filled second form message field with 'Hello country' on #et_pb_contact_message_1
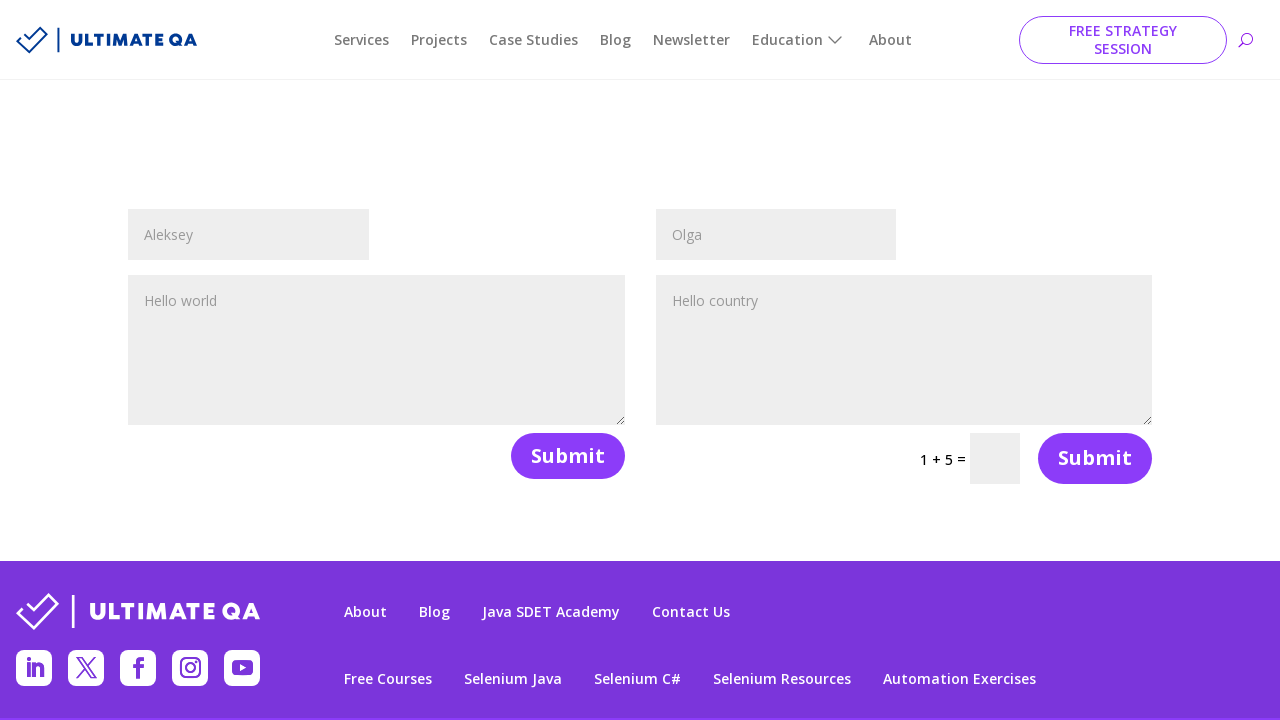

Filled captcha answer with '13' on //div[@class="et_pb_contact_right"]/p/input
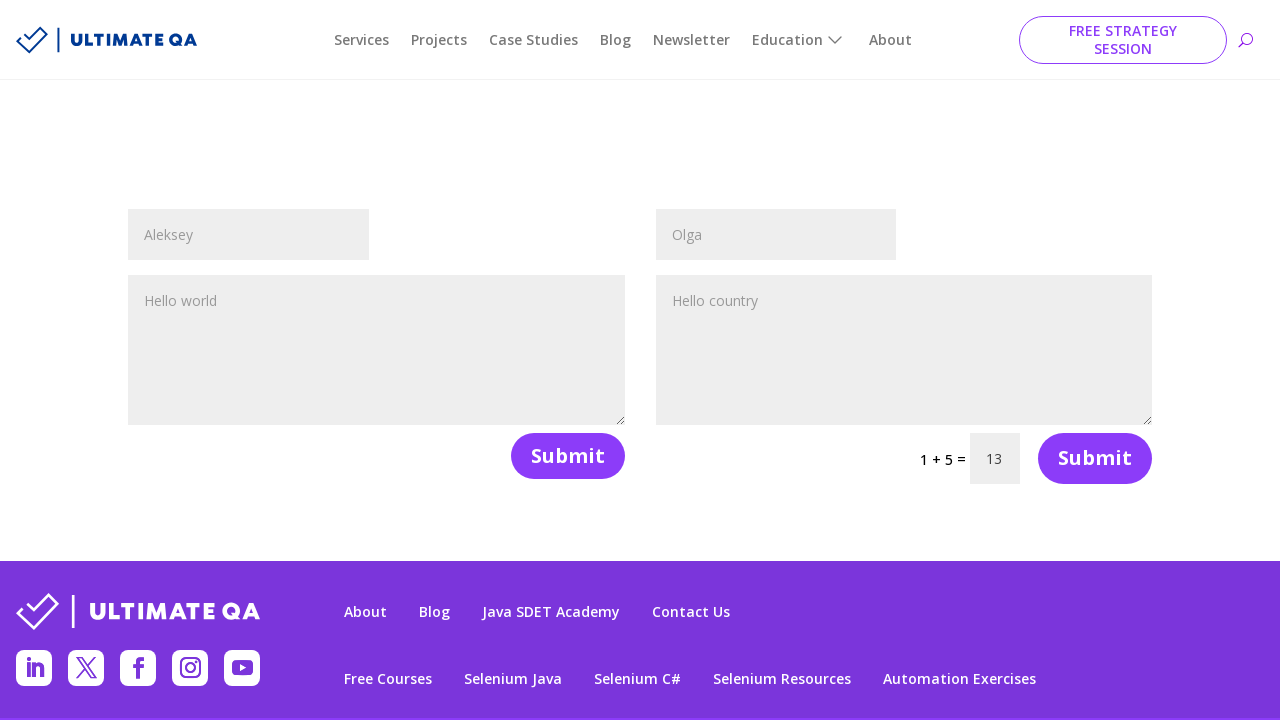

Submitted first form at (568, 456) on .et_contact_bottom_container>button
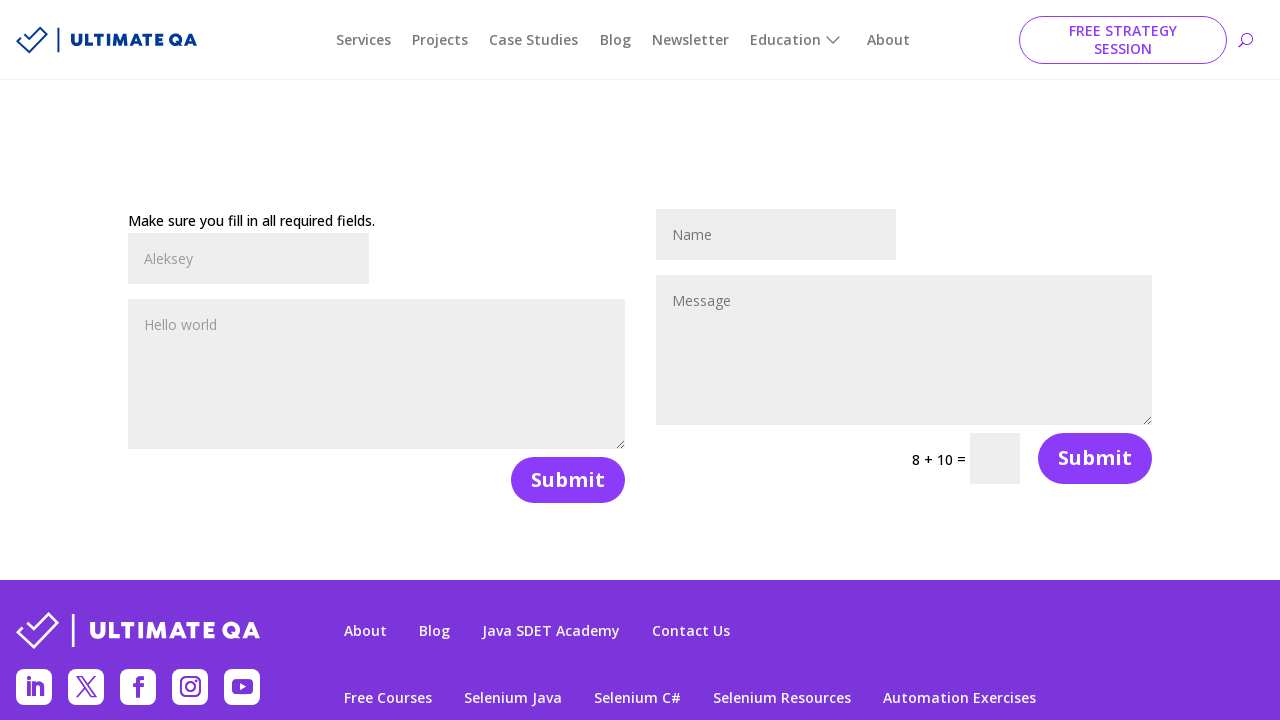

Submitted second form at (1095, 458) on .et_pb_row.et_pb_row_1>div:nth-child(2)>div>div button
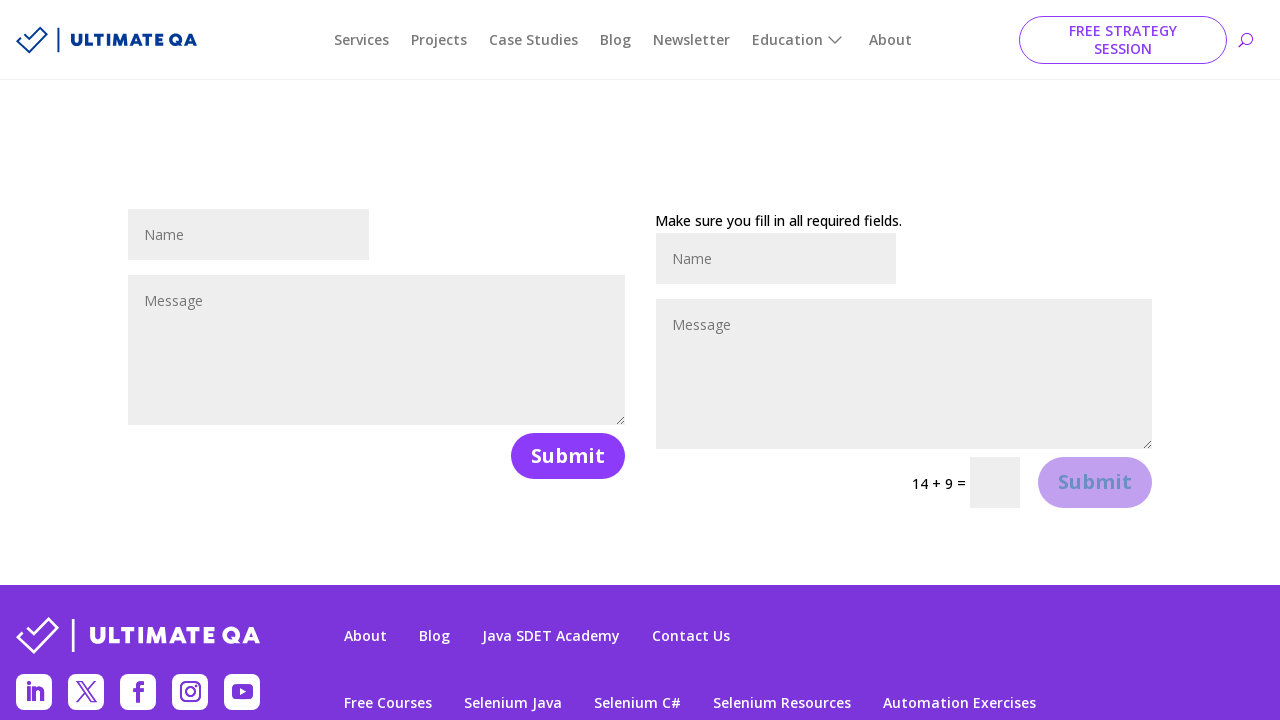

First form success message appeared
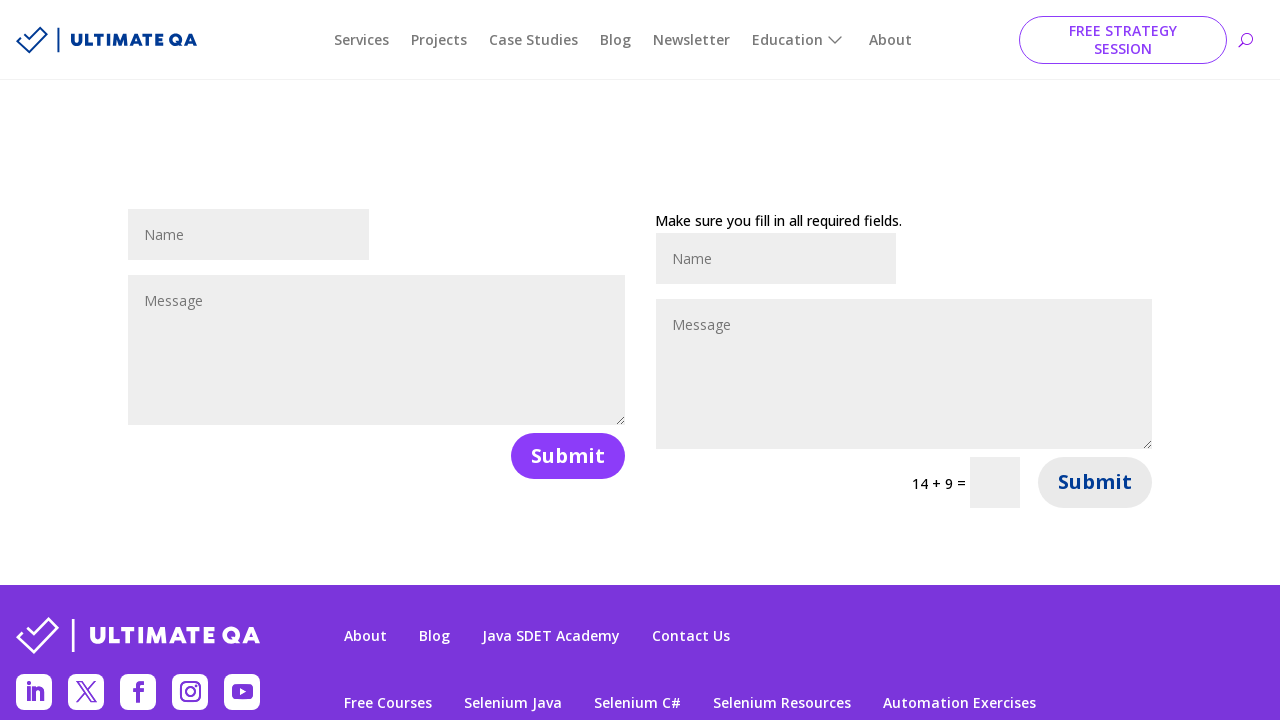

Second form success message appeared
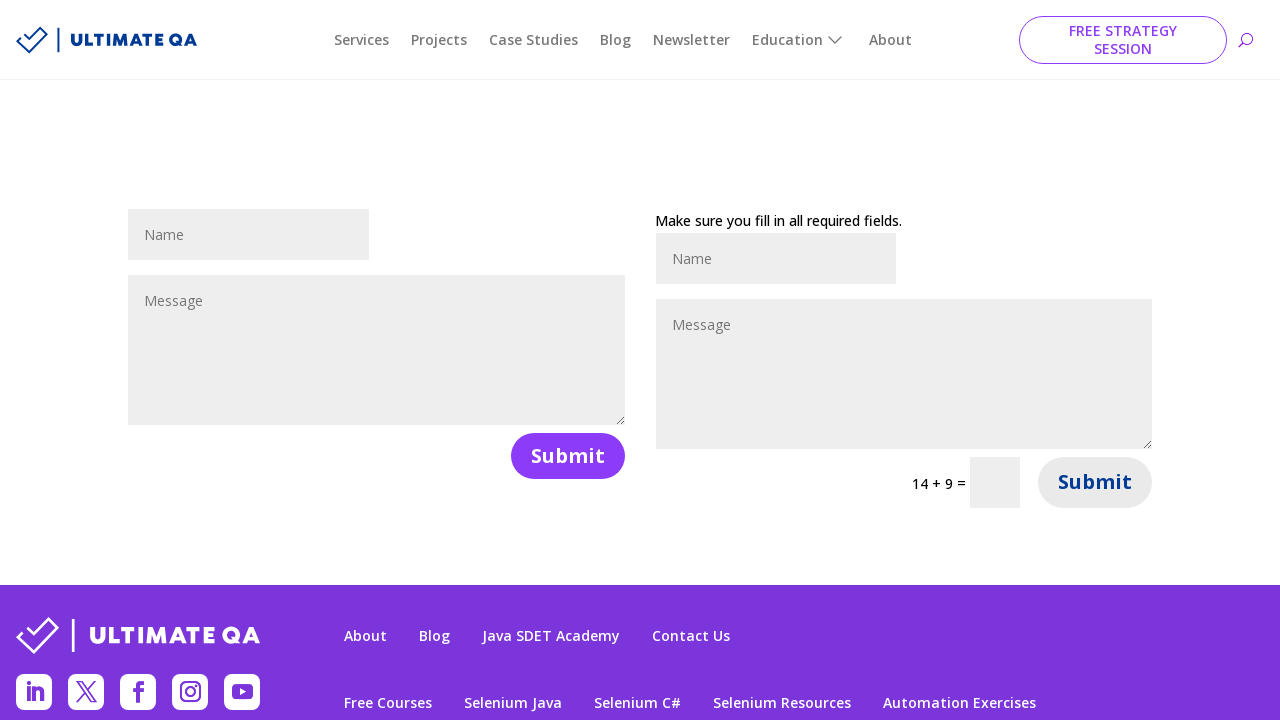

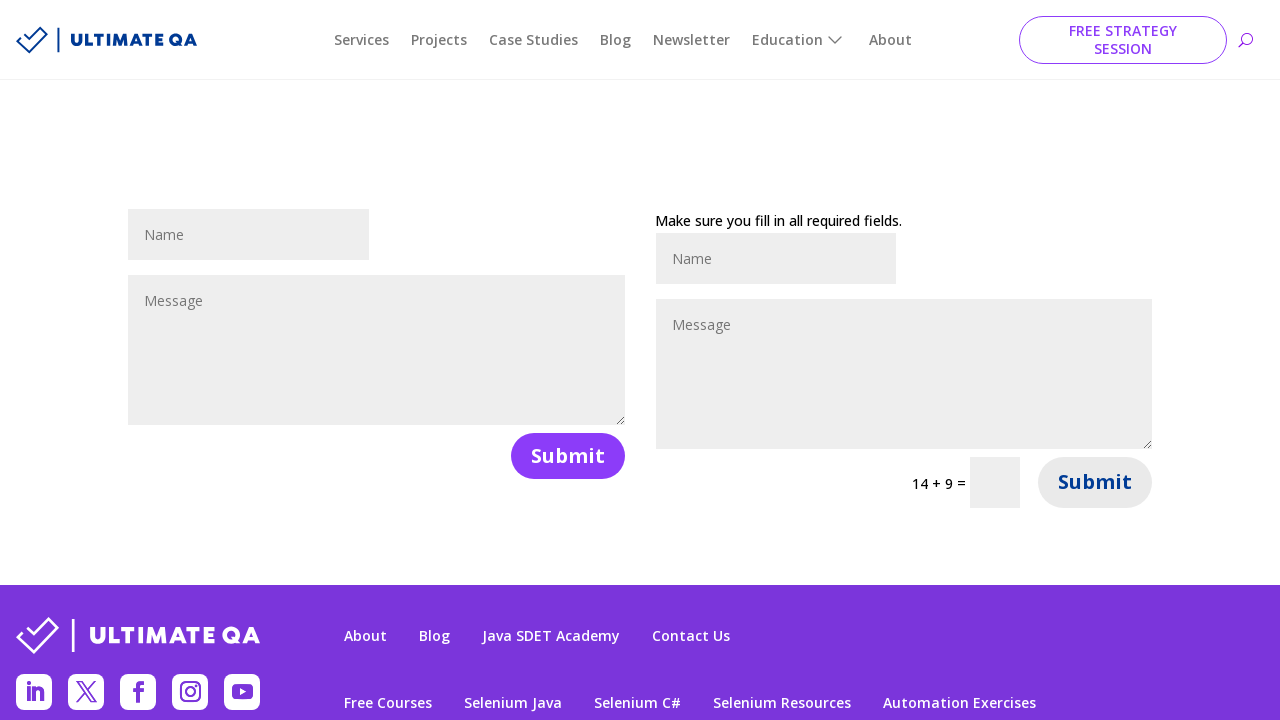